Tests that a todo item is removed when edited to an empty string

Starting URL: https://demo.playwright.dev/todomvc

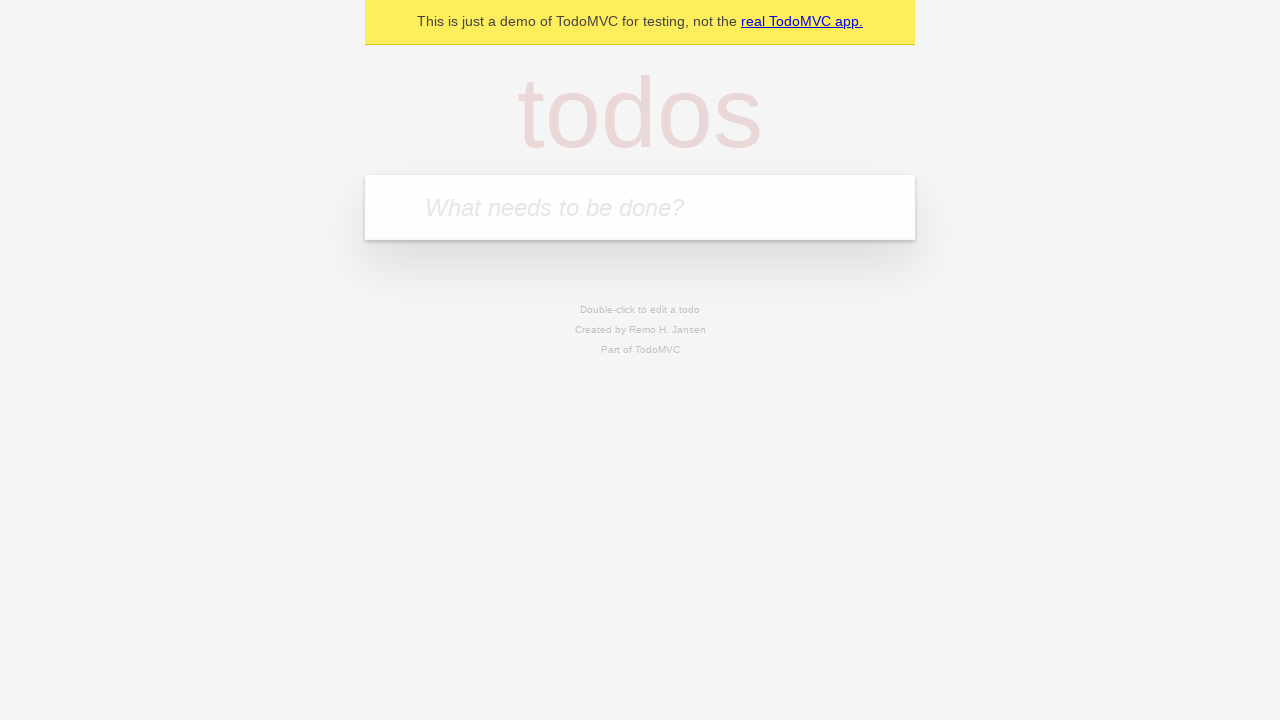

Filled todo input with 'buy some cheese' on internal:attr=[placeholder="What needs to be done?"i]
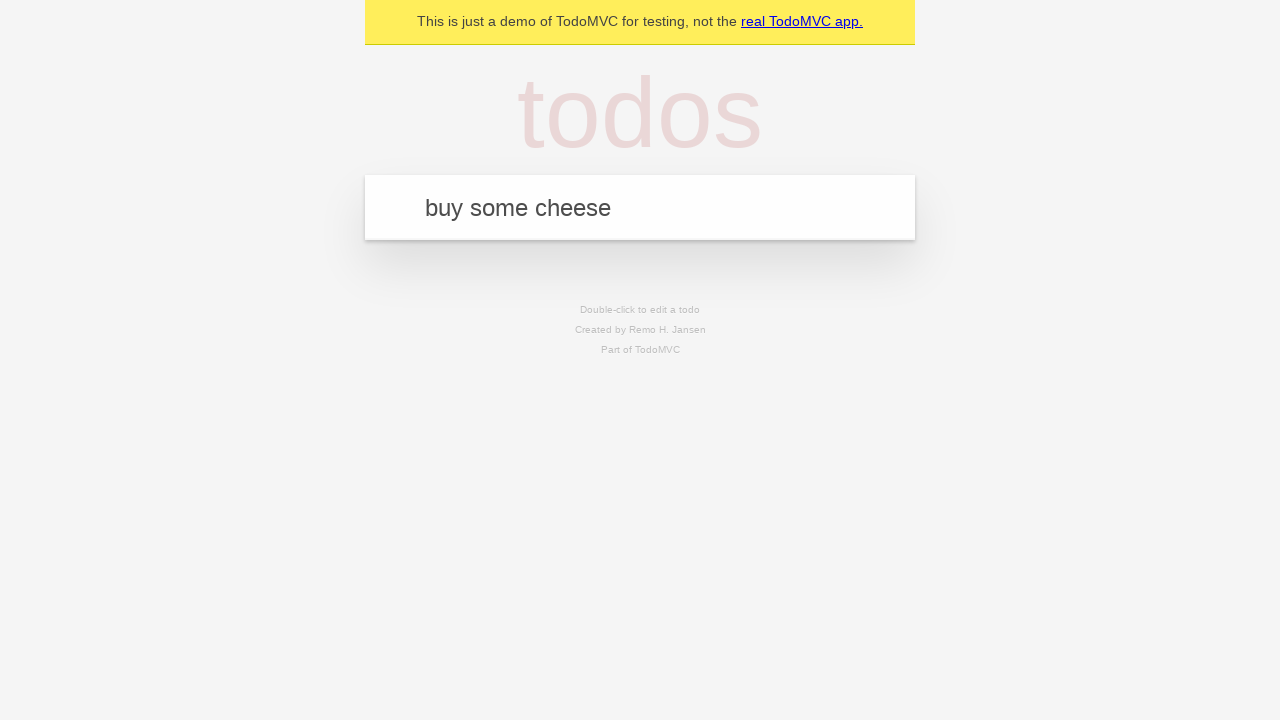

Pressed Enter to create first todo item on internal:attr=[placeholder="What needs to be done?"i]
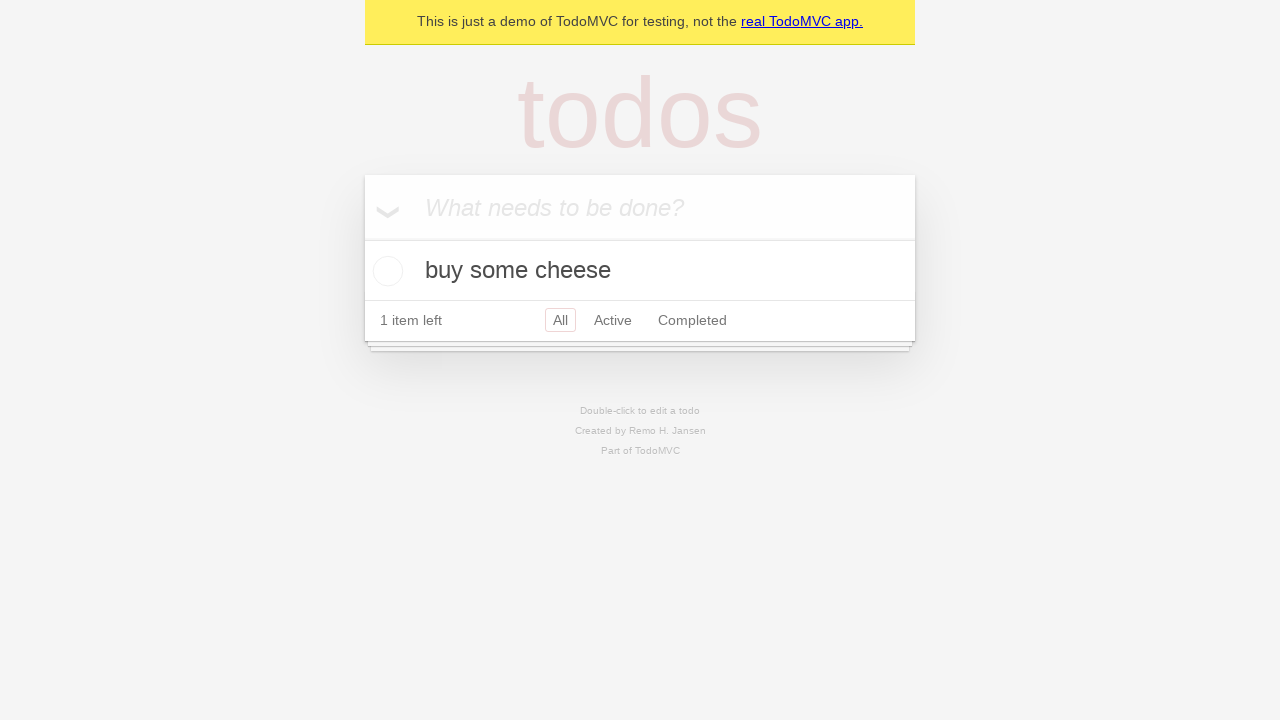

Filled todo input with 'feed the cat' on internal:attr=[placeholder="What needs to be done?"i]
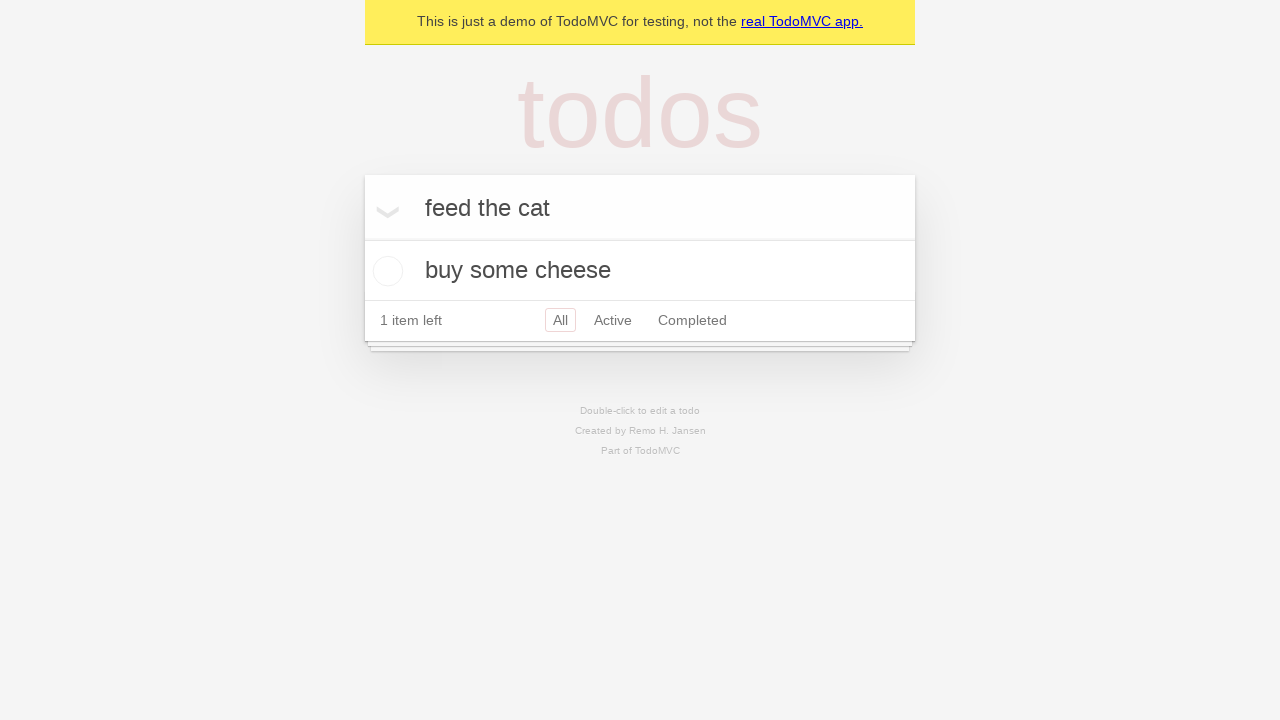

Pressed Enter to create second todo item on internal:attr=[placeholder="What needs to be done?"i]
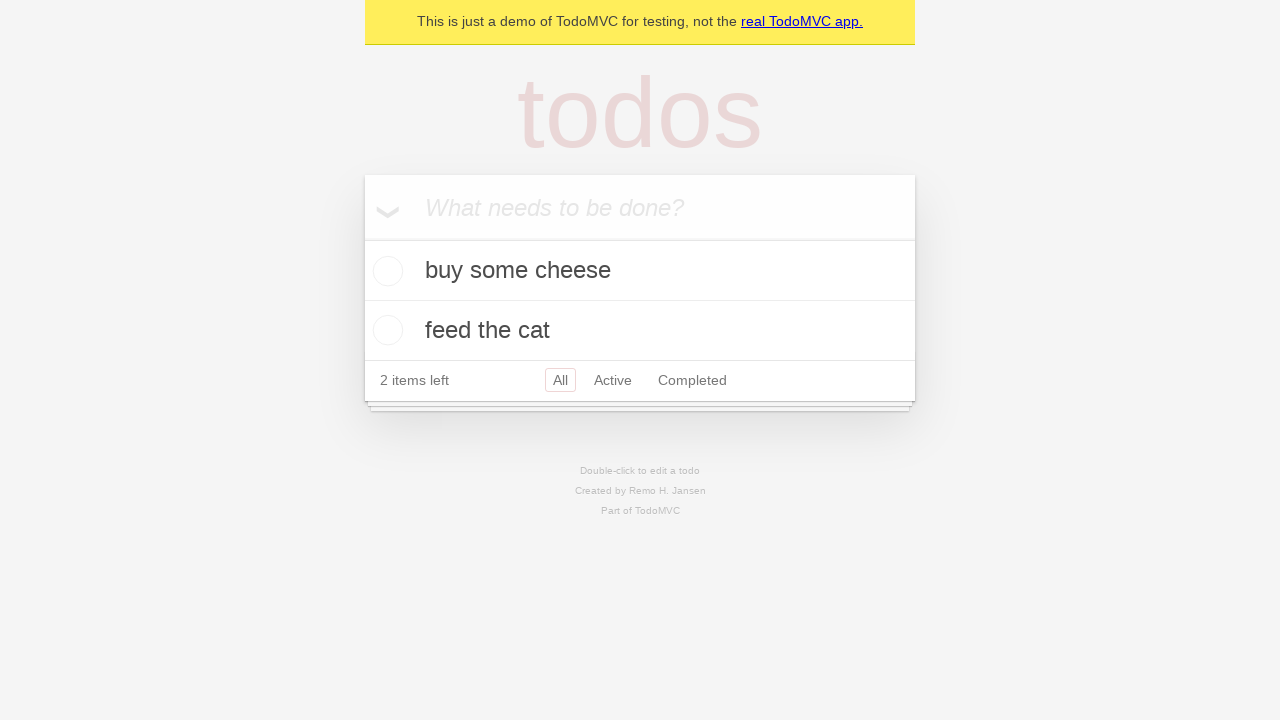

Filled todo input with 'book a doctors appointment' on internal:attr=[placeholder="What needs to be done?"i]
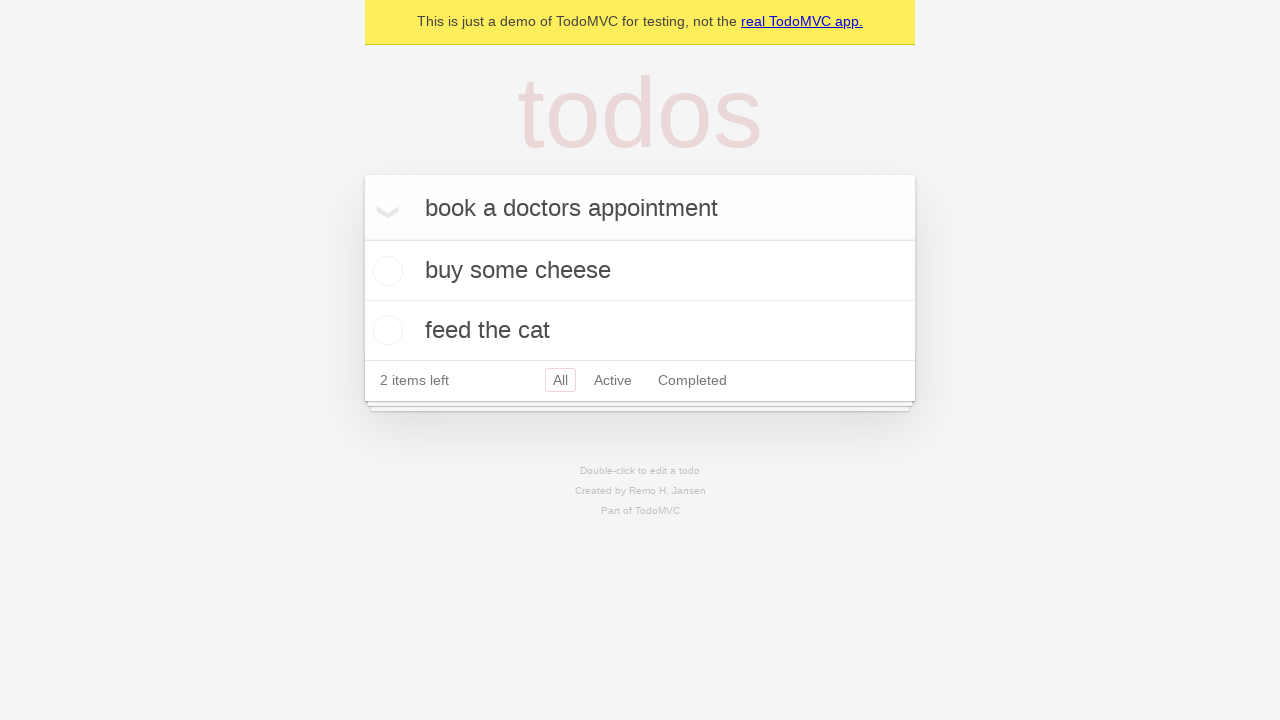

Pressed Enter to create third todo item on internal:attr=[placeholder="What needs to be done?"i]
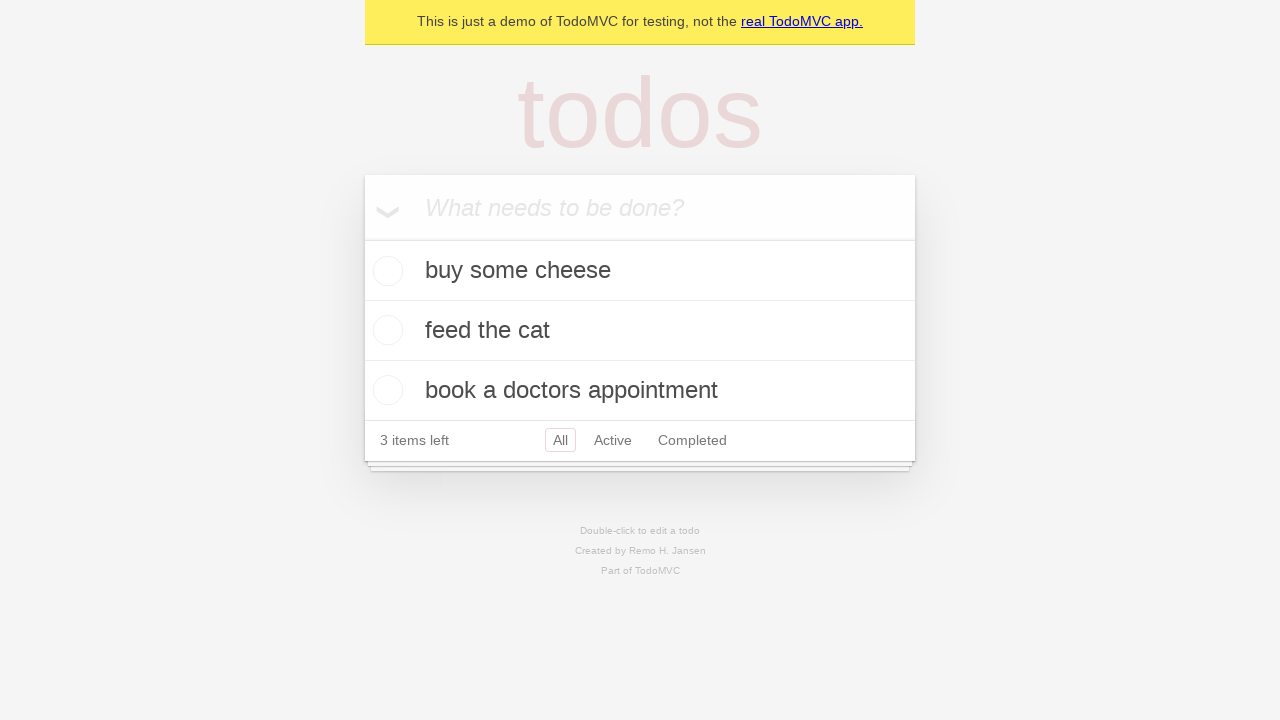

Double-clicked second todo item to enter edit mode at (640, 331) on internal:testid=[data-testid="todo-item"s] >> nth=1
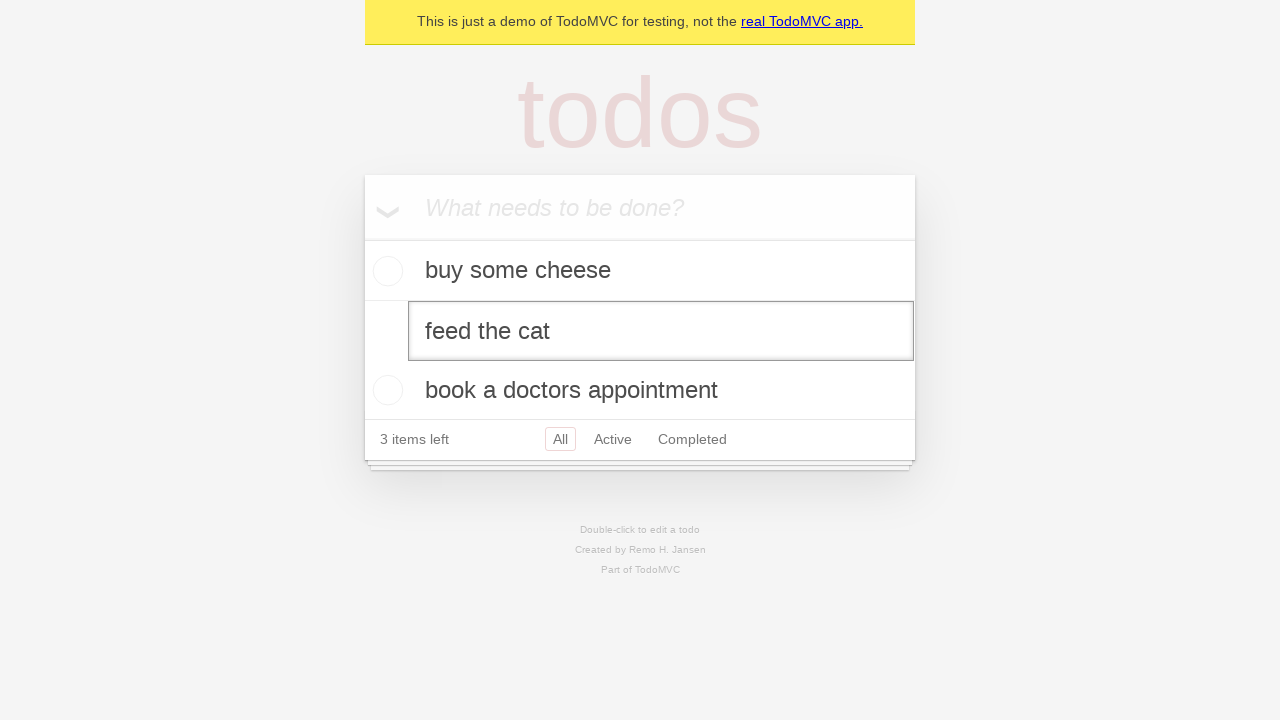

Cleared the edit field to empty string on internal:testid=[data-testid="todo-item"s] >> nth=1 >> .edit
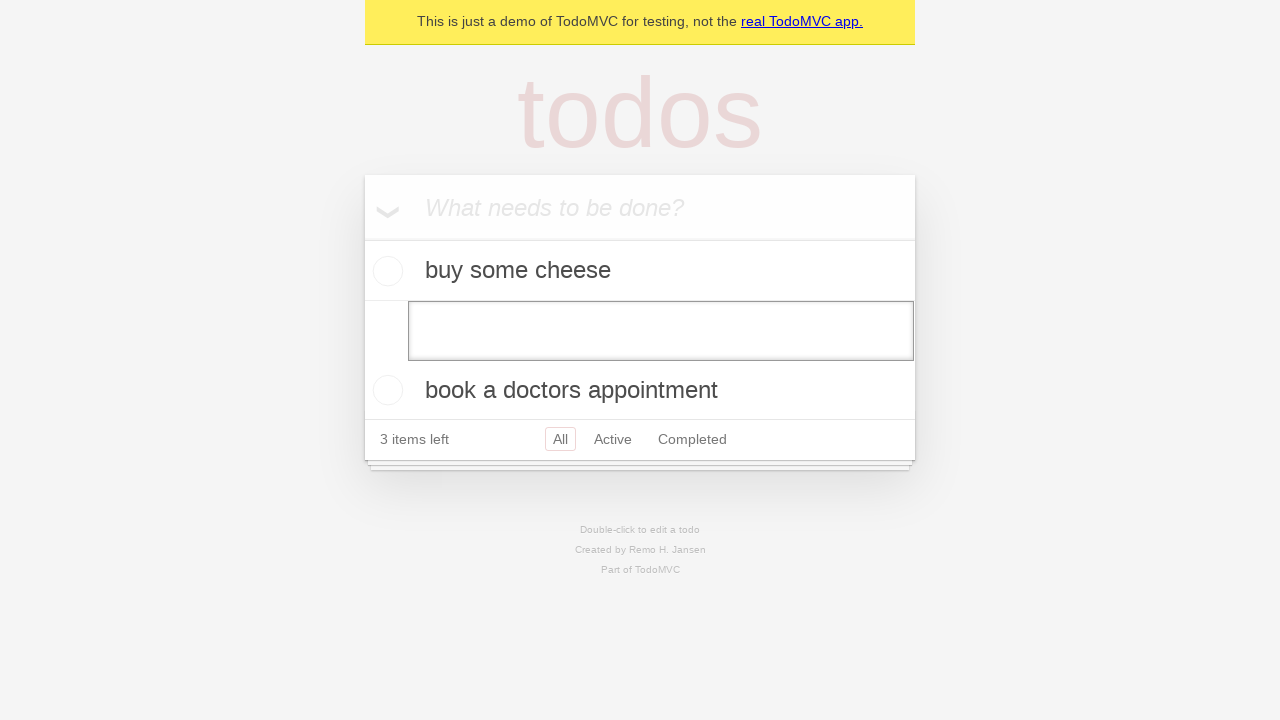

Pressed Enter to confirm empty edit - todo item should be removed on internal:testid=[data-testid="todo-item"s] >> nth=1 >> .edit
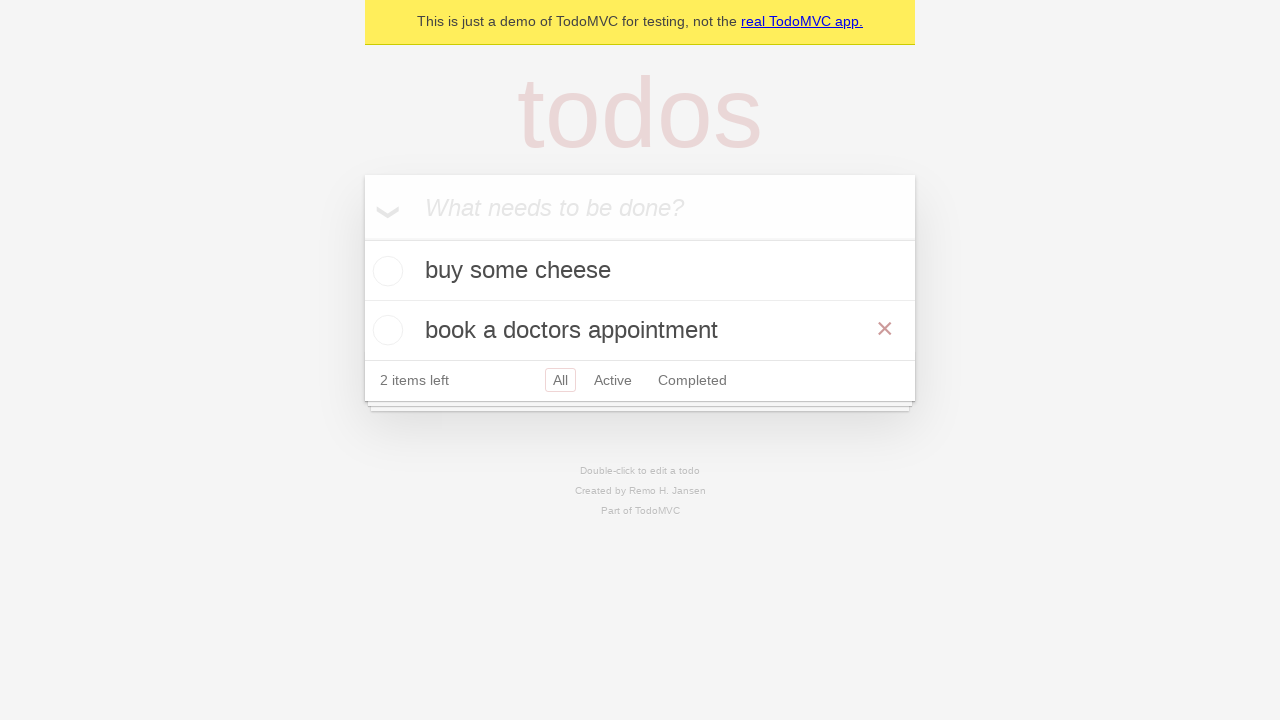

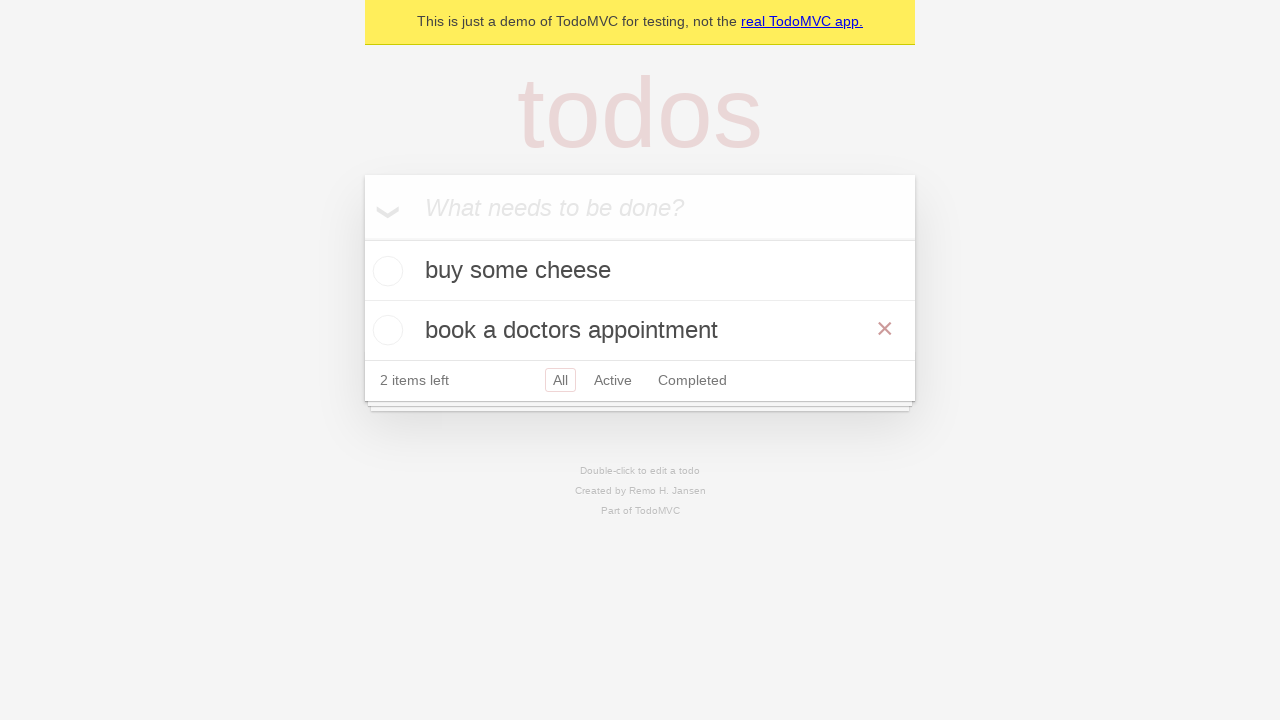